Captures a cryptocurrency chart from Investing.com by navigating to the chart page, scrolling to center it, and taking a screenshot

Starting URL: https://www.investing.com/crypto/solana/chart

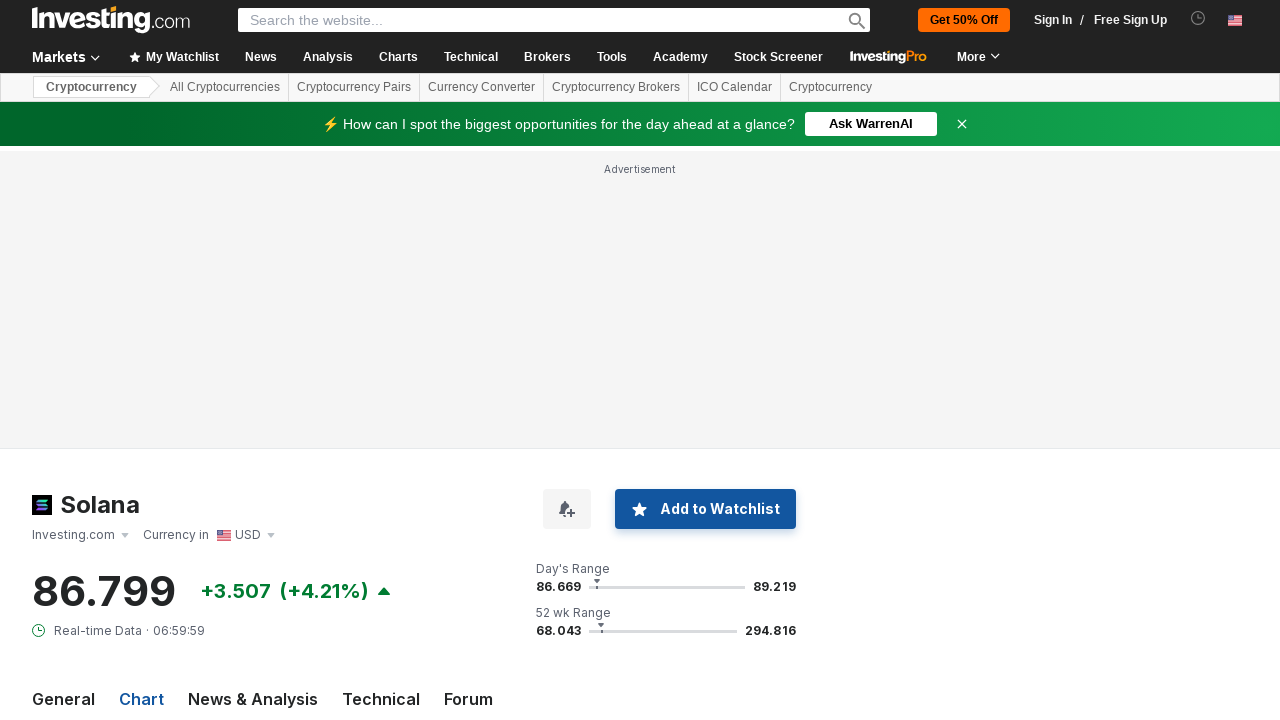

Waited 6 seconds for page to load
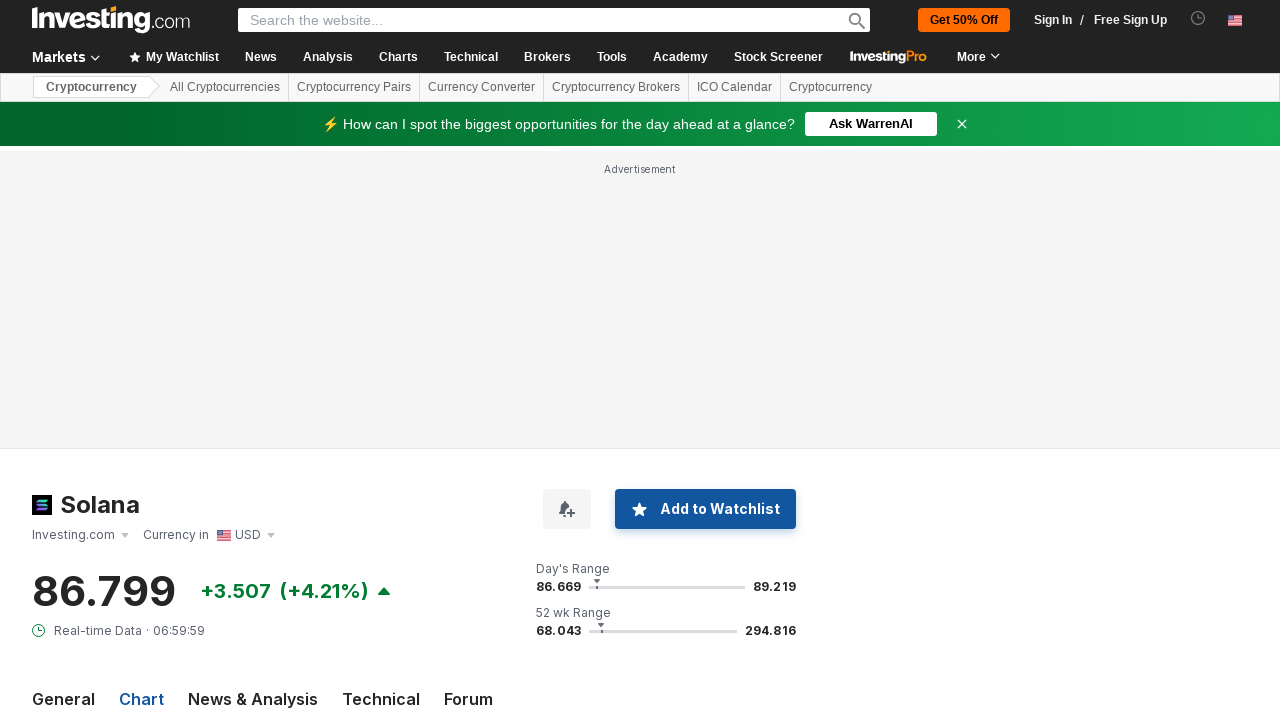

Scrolled page to center the cryptocurrency chart
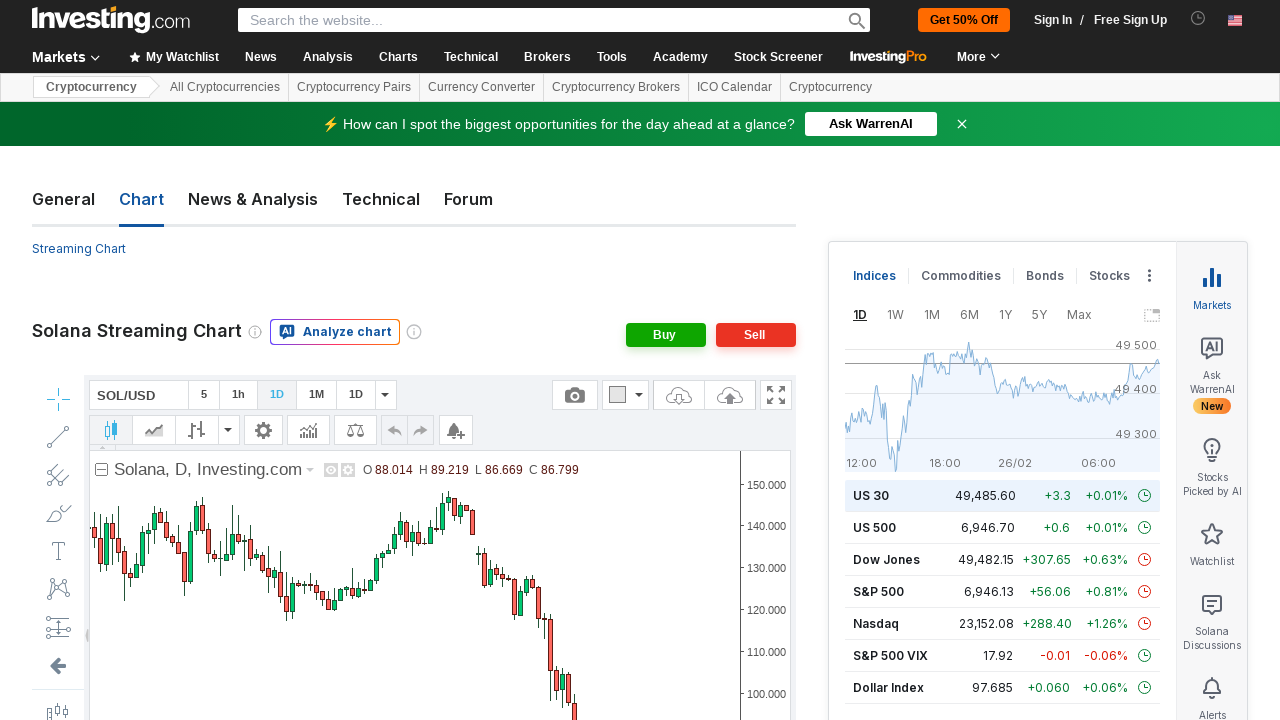

Waited 2 seconds for scroll animation to complete
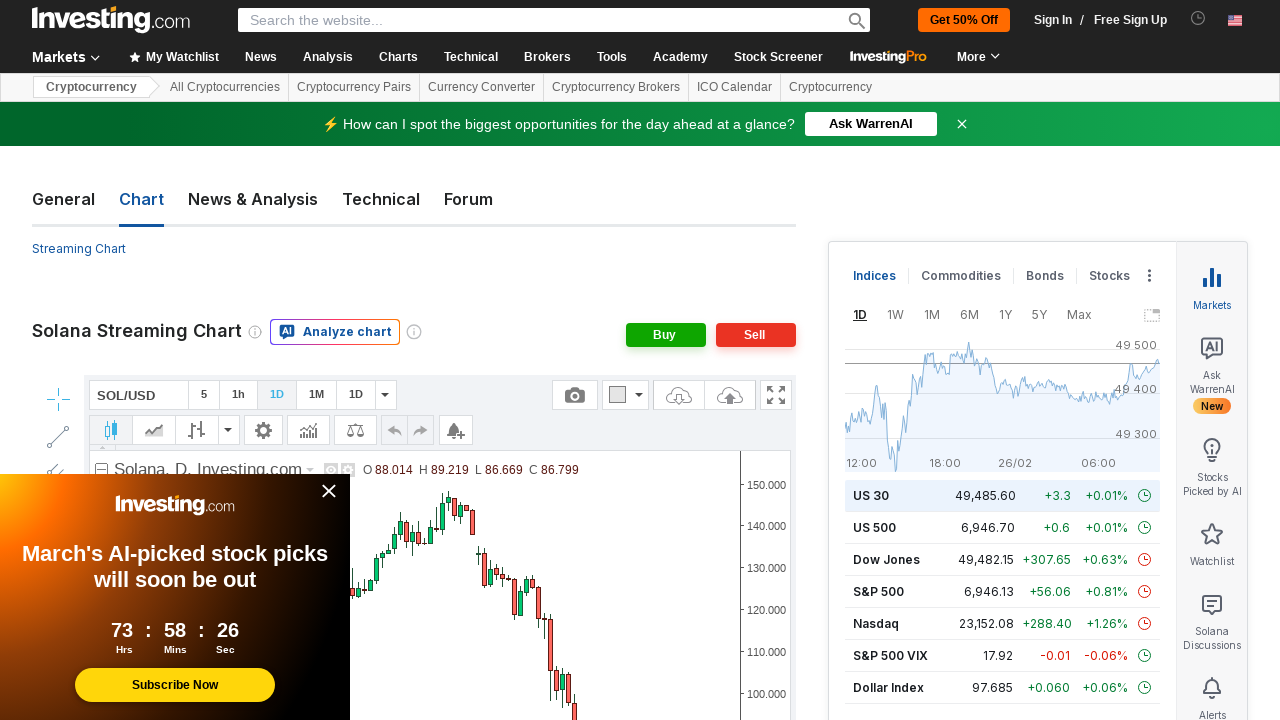

Captured final screenshot of Solana chart from Investing.com
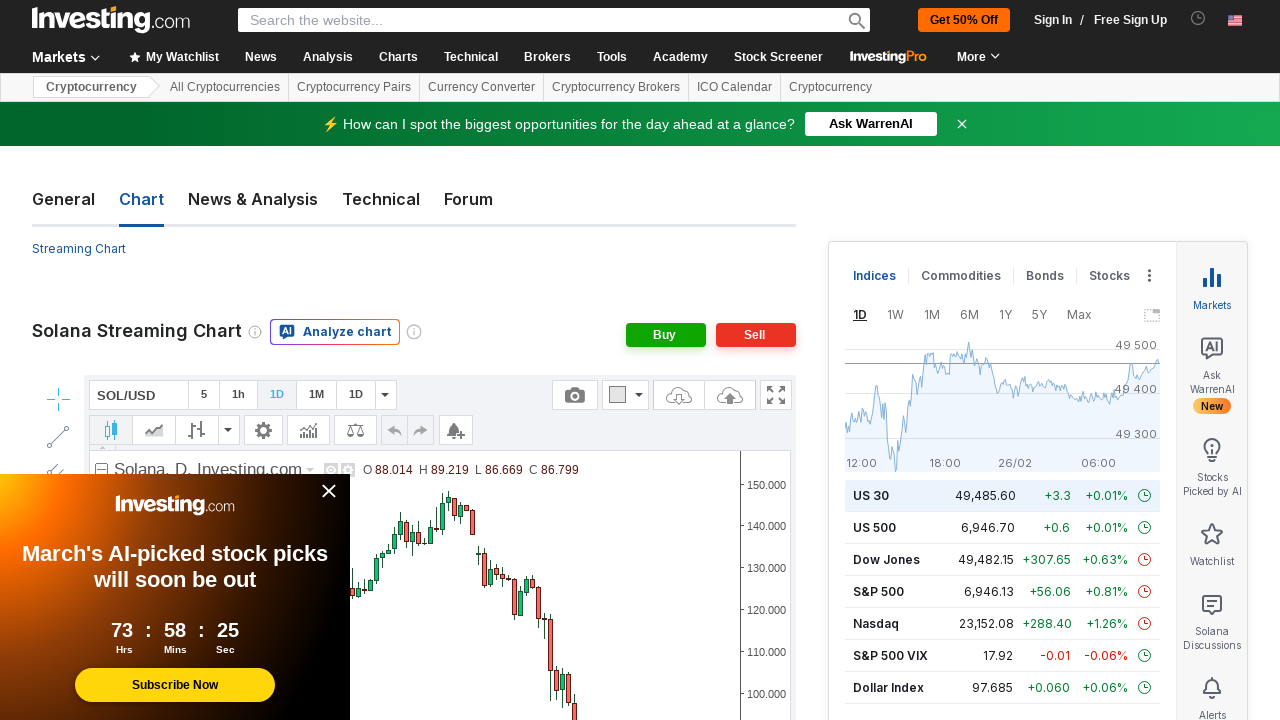

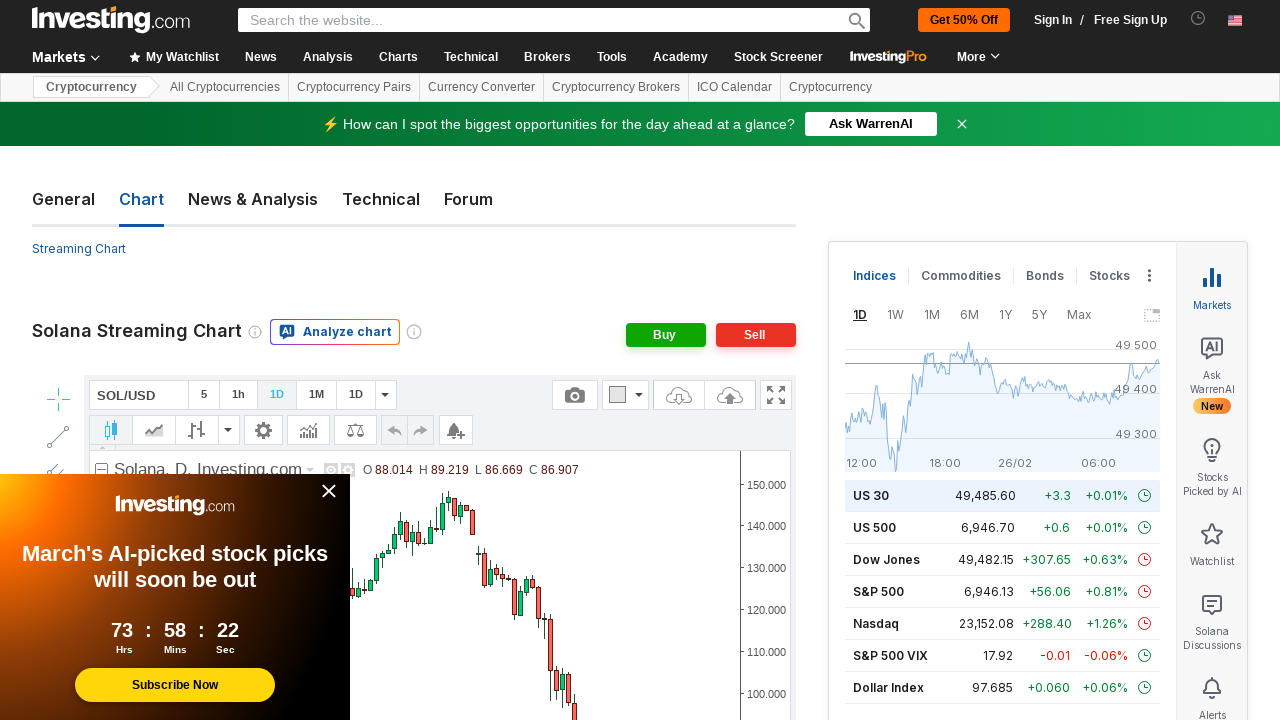